Tests working with multiple browser windows by clicking a link that opens a new window, then switching between the original and new window using window handle ordering, verifying each window's title.

Starting URL: https://the-internet.herokuapp.com/windows

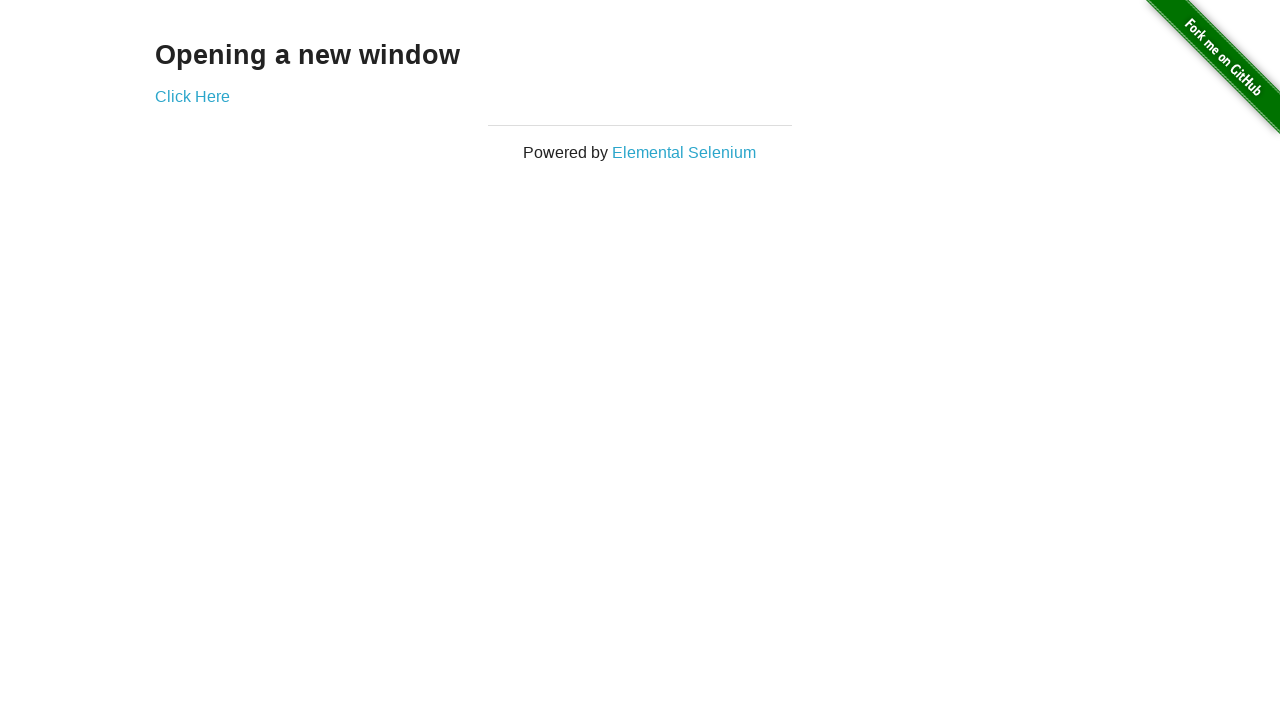

Clicked link to open new window at (192, 96) on .example a
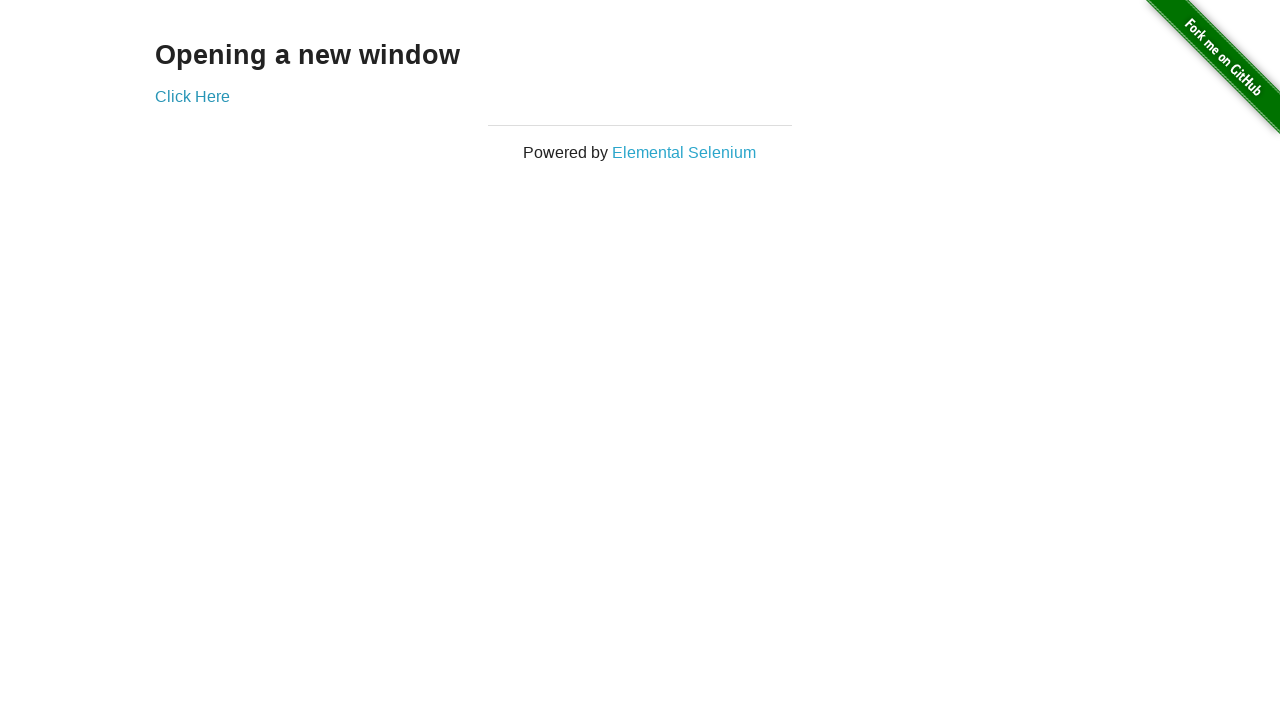

New page loaded and ready
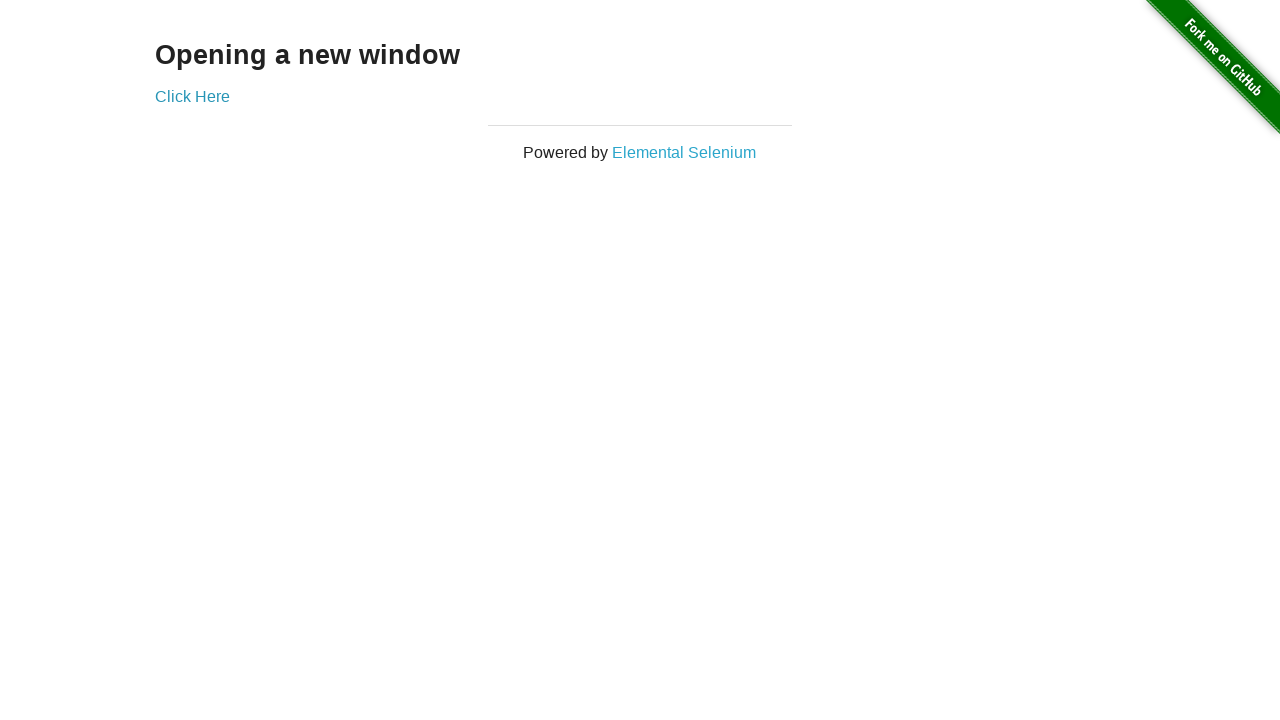

Verified original window title is 'The Internet'
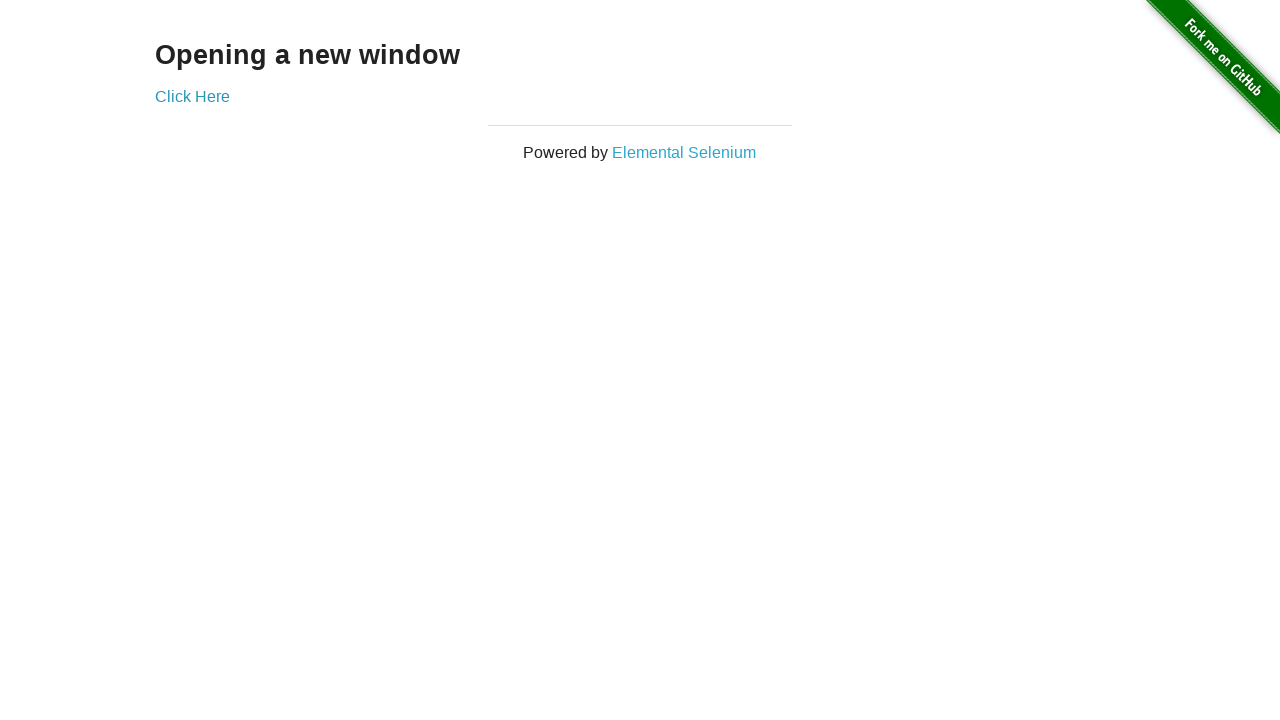

Verified new window title is 'New Window'
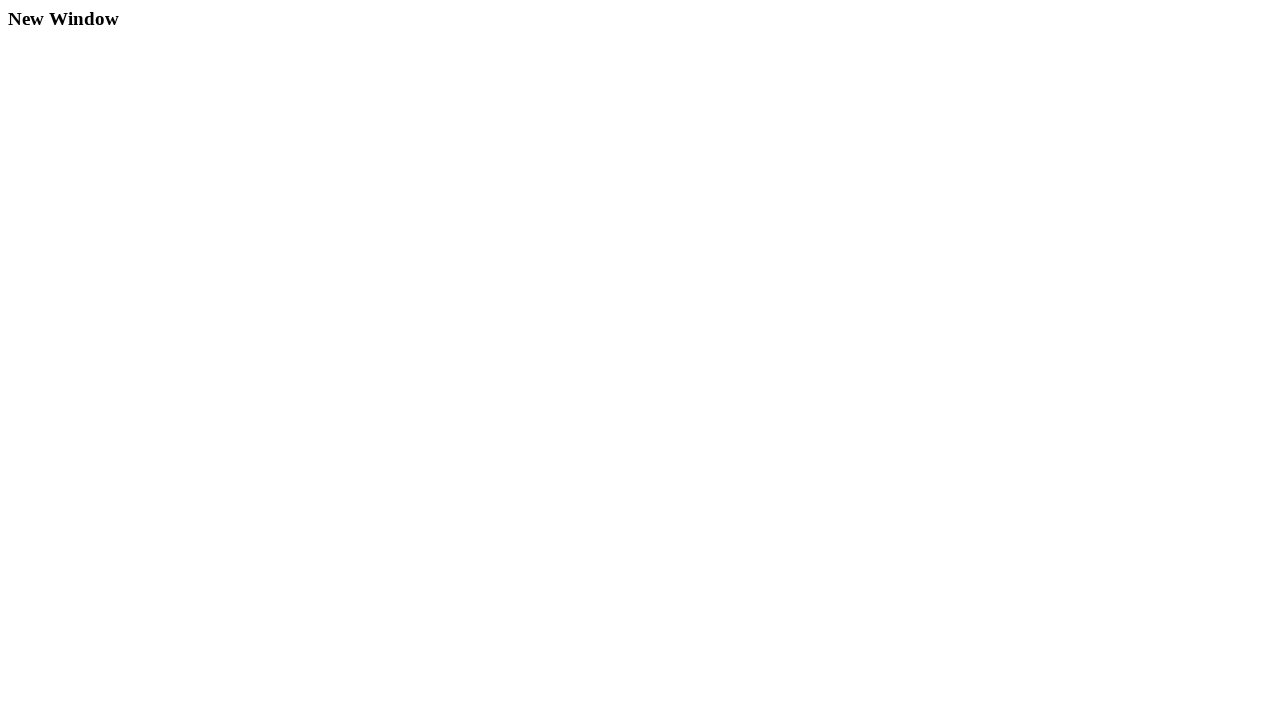

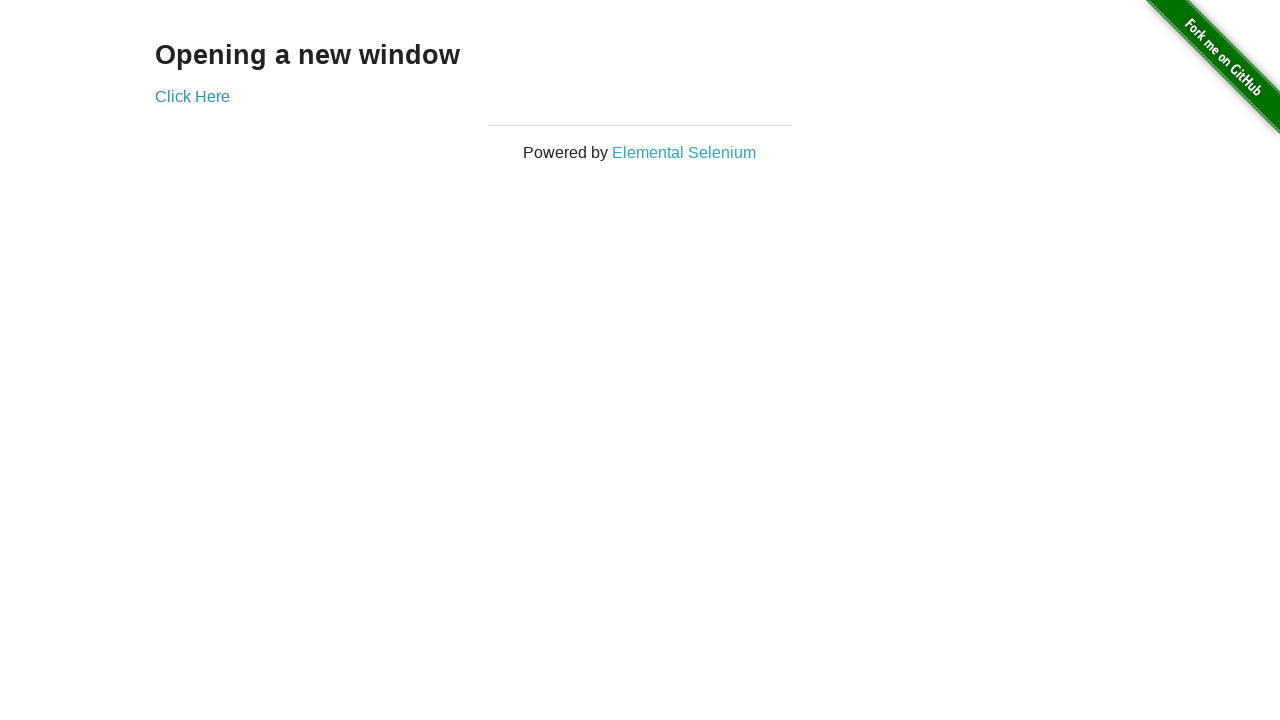